Tests the registration form by filling all fields using keyboard navigation (TAB key) to verify accessibility and tab sequence functionality

Starting URL: https://naveenautomationlabs.com/opencart/index.php?route=account/register

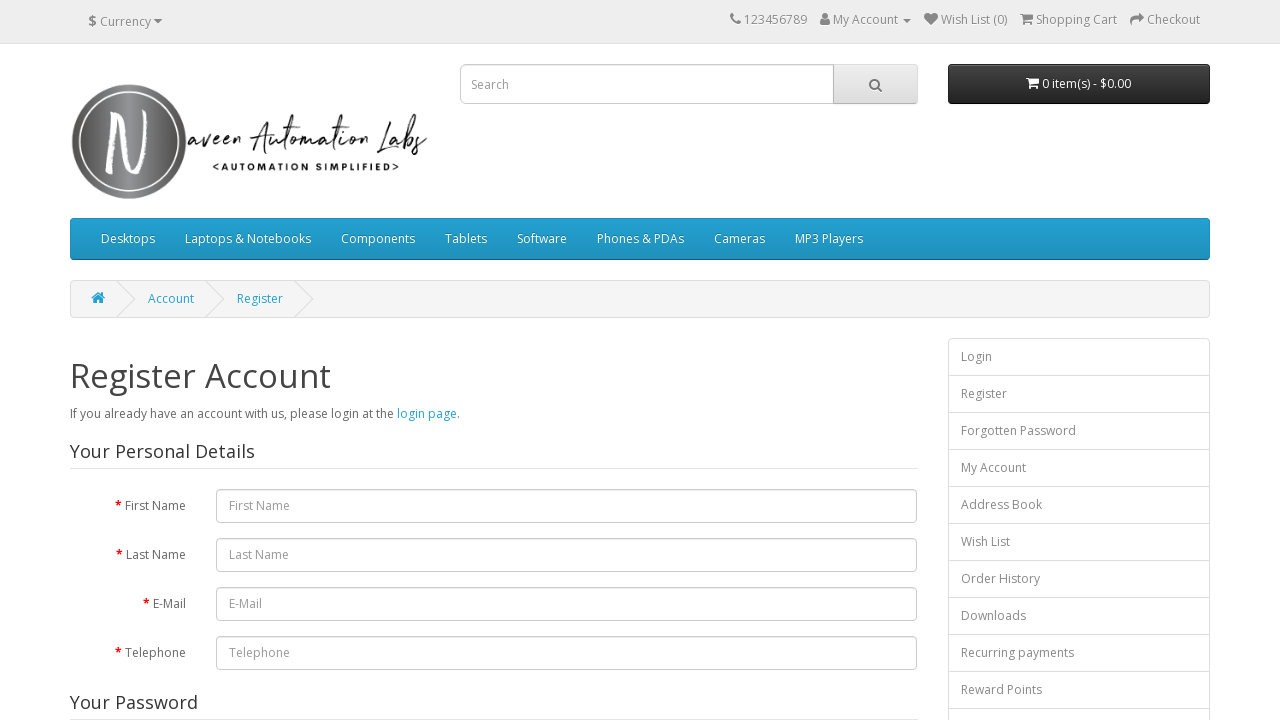

Located first name input field
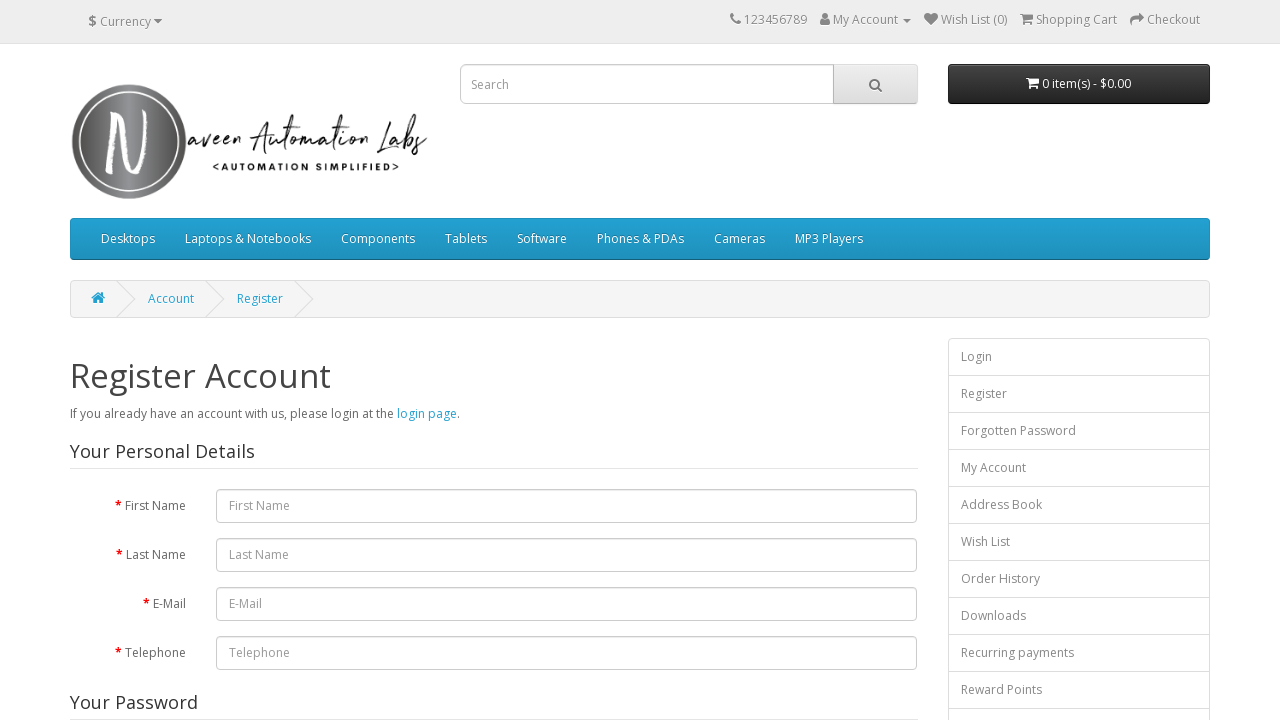

Filled first name field with 'Naveen' on #input-firstname
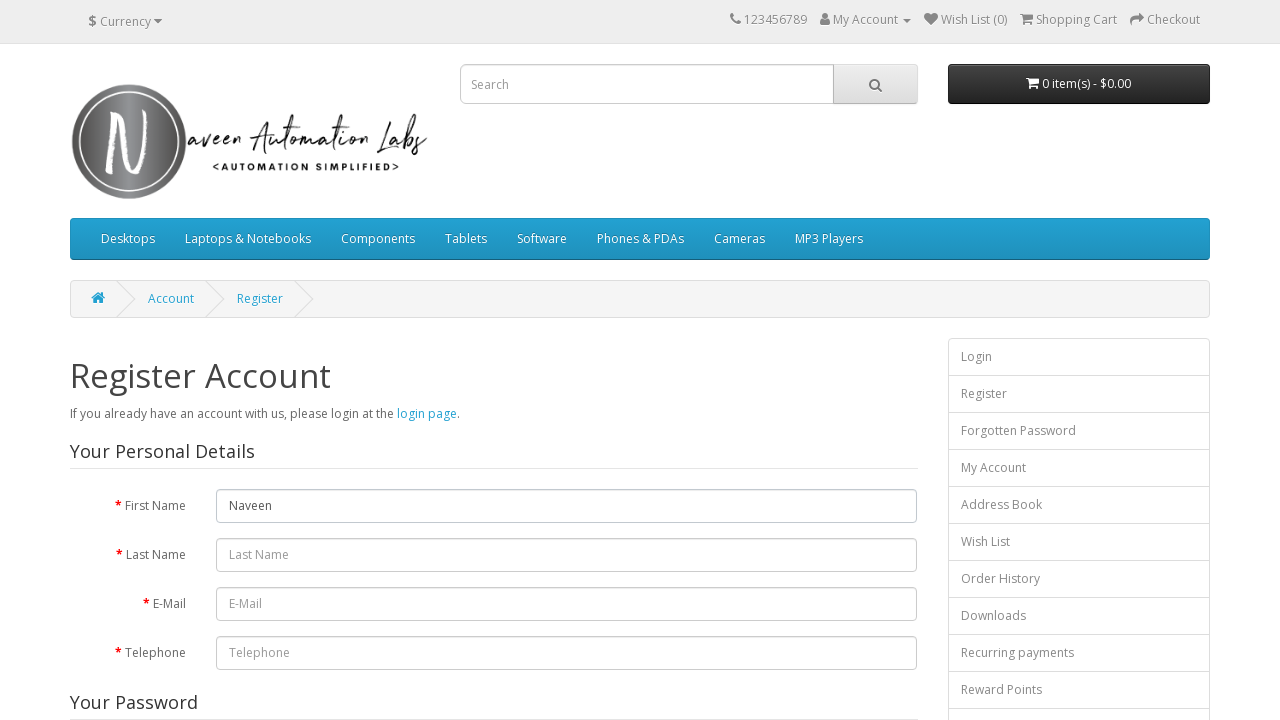

Pressed Tab to navigate to last name field
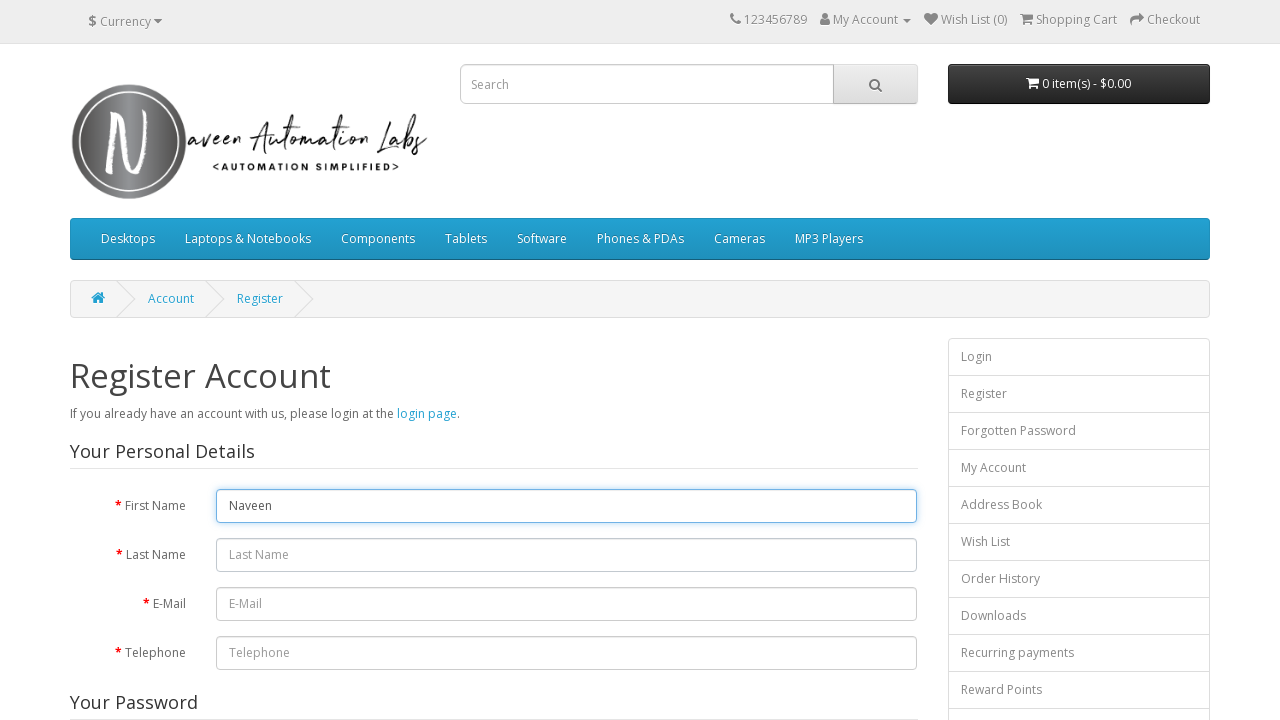

Filled last name field with 'automation'
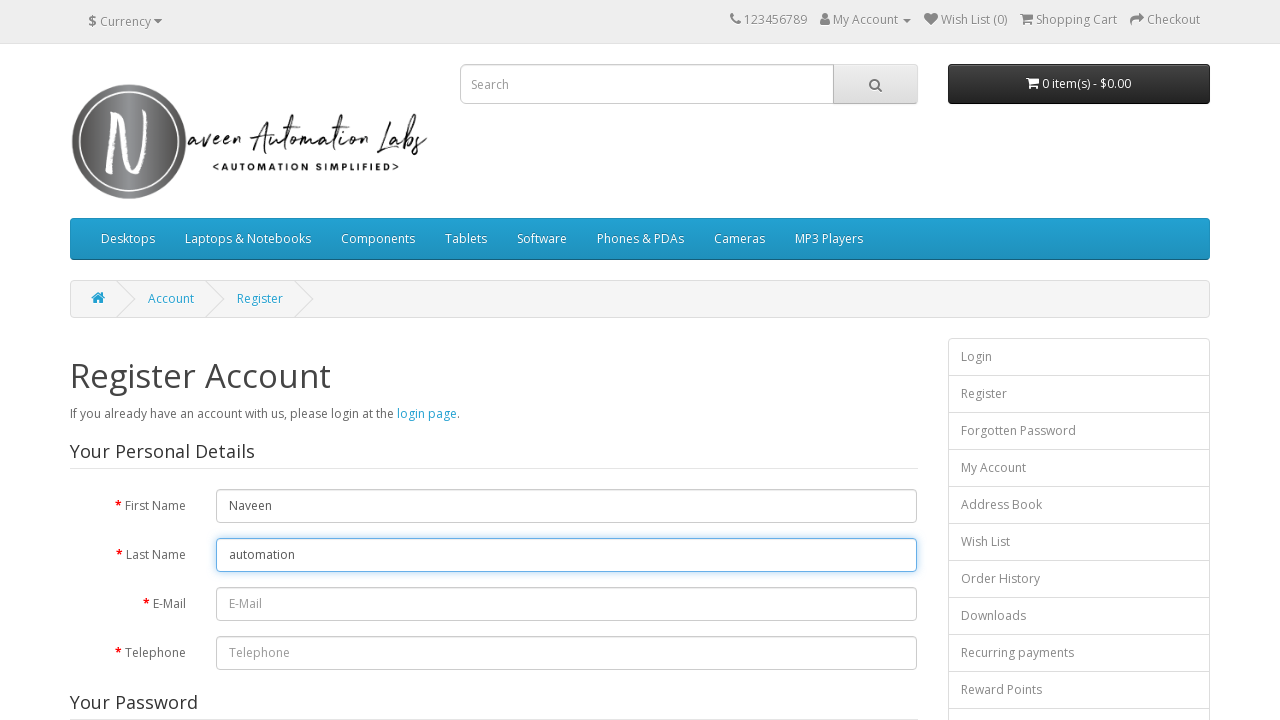

Pressed Tab to navigate to email field
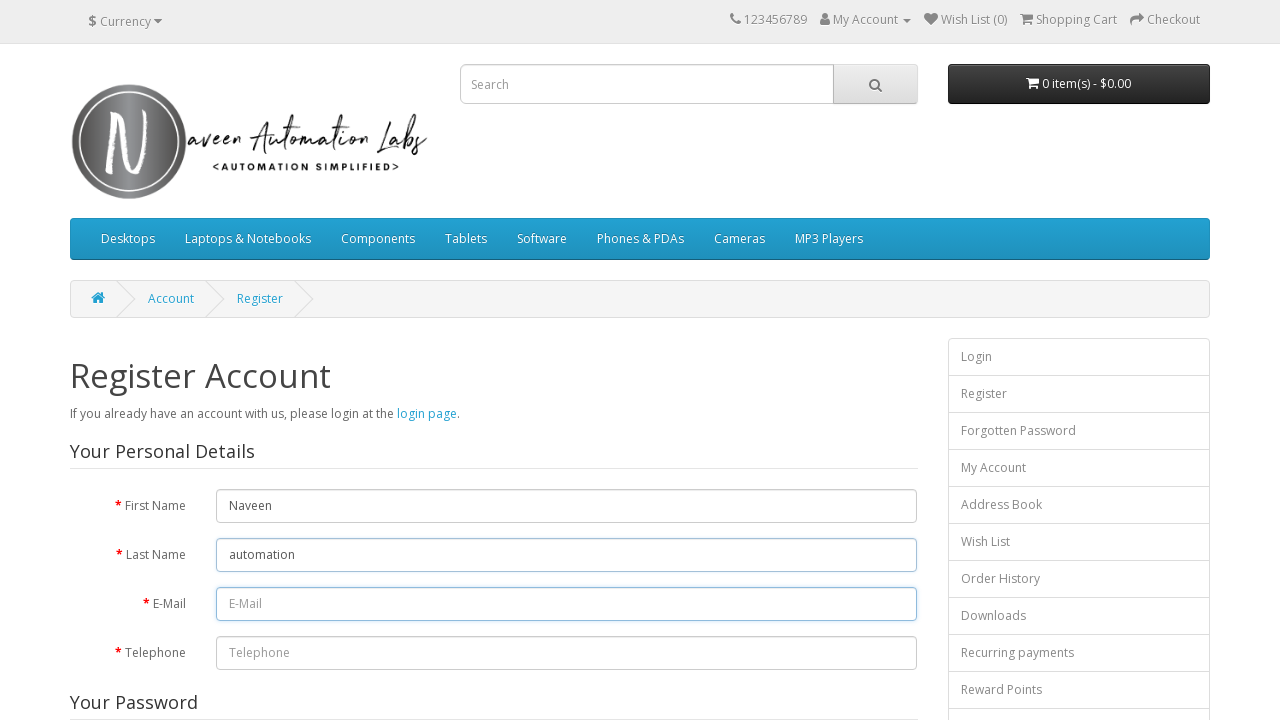

Filled email field with 'testuser247@gmail.com'
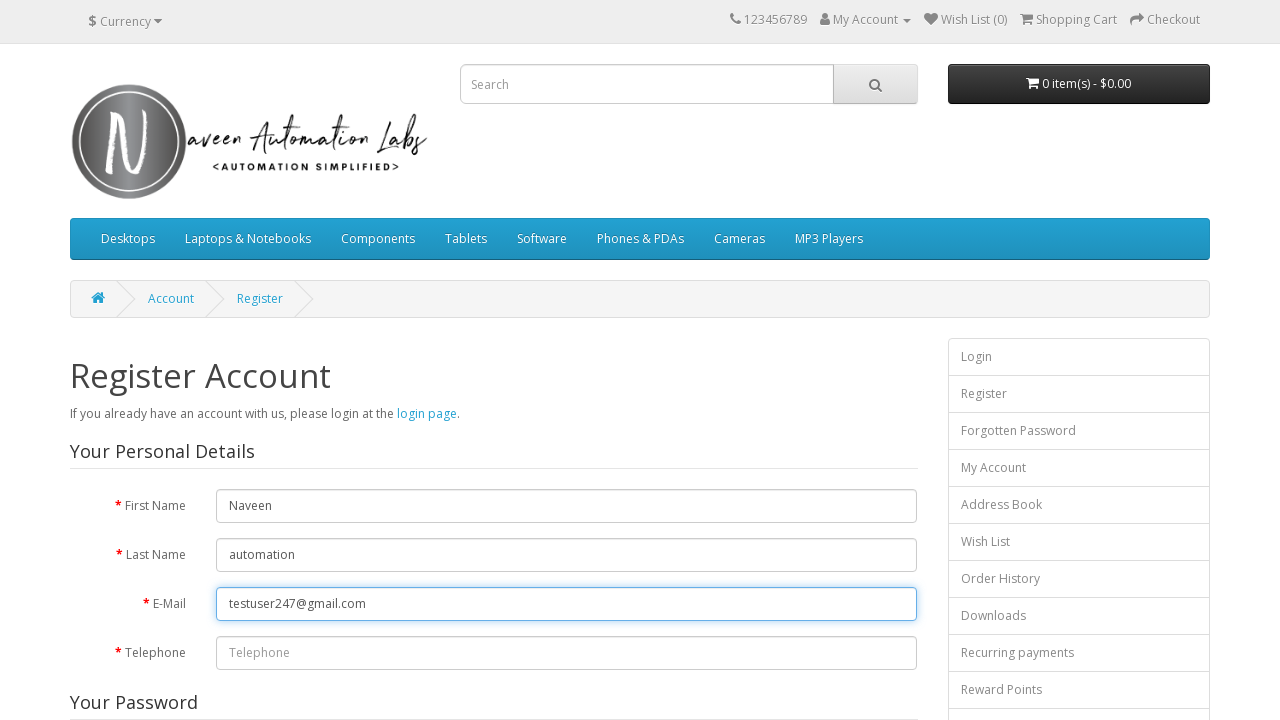

Pressed Tab to navigate to telephone field
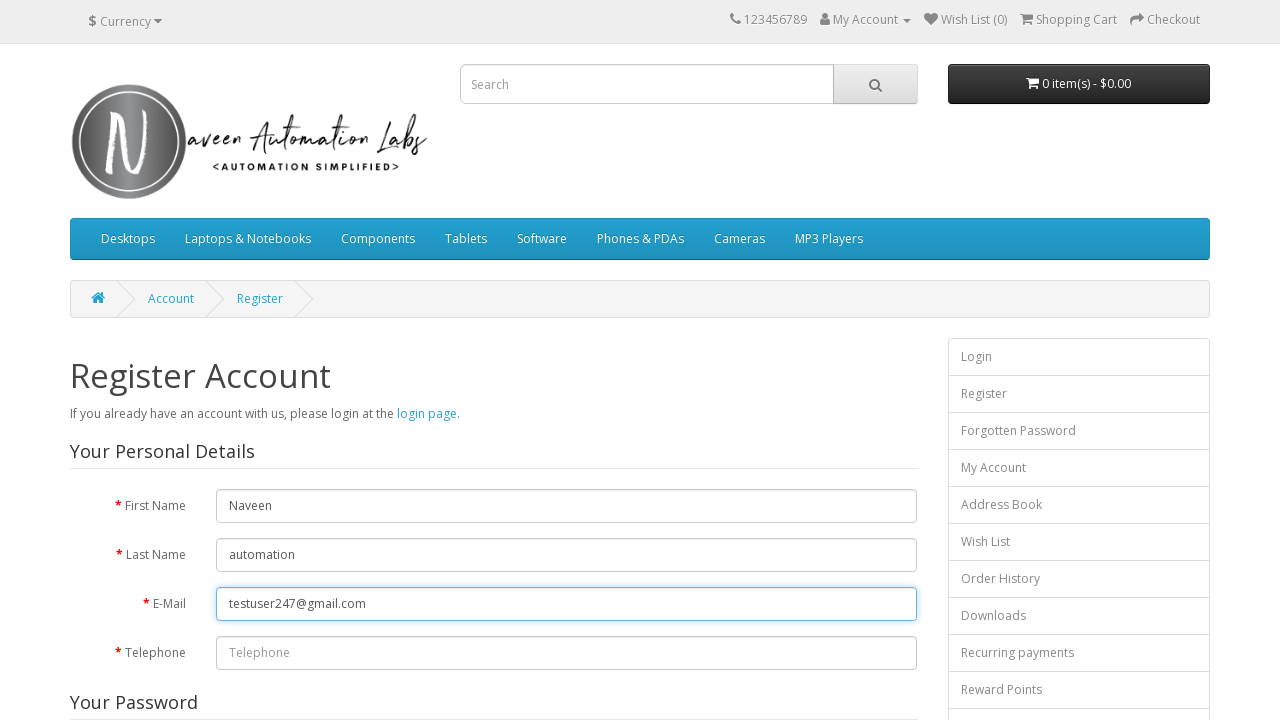

Filled telephone field with '9876543210'
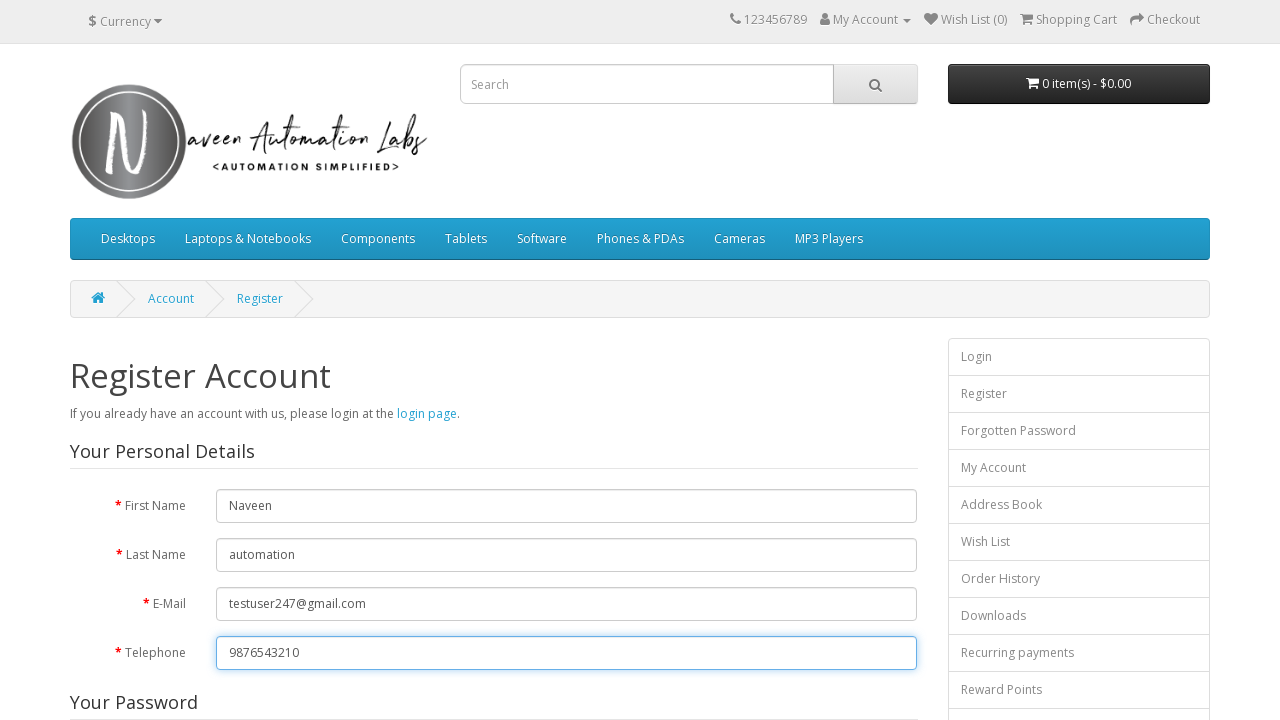

Pressed Tab to navigate to password field
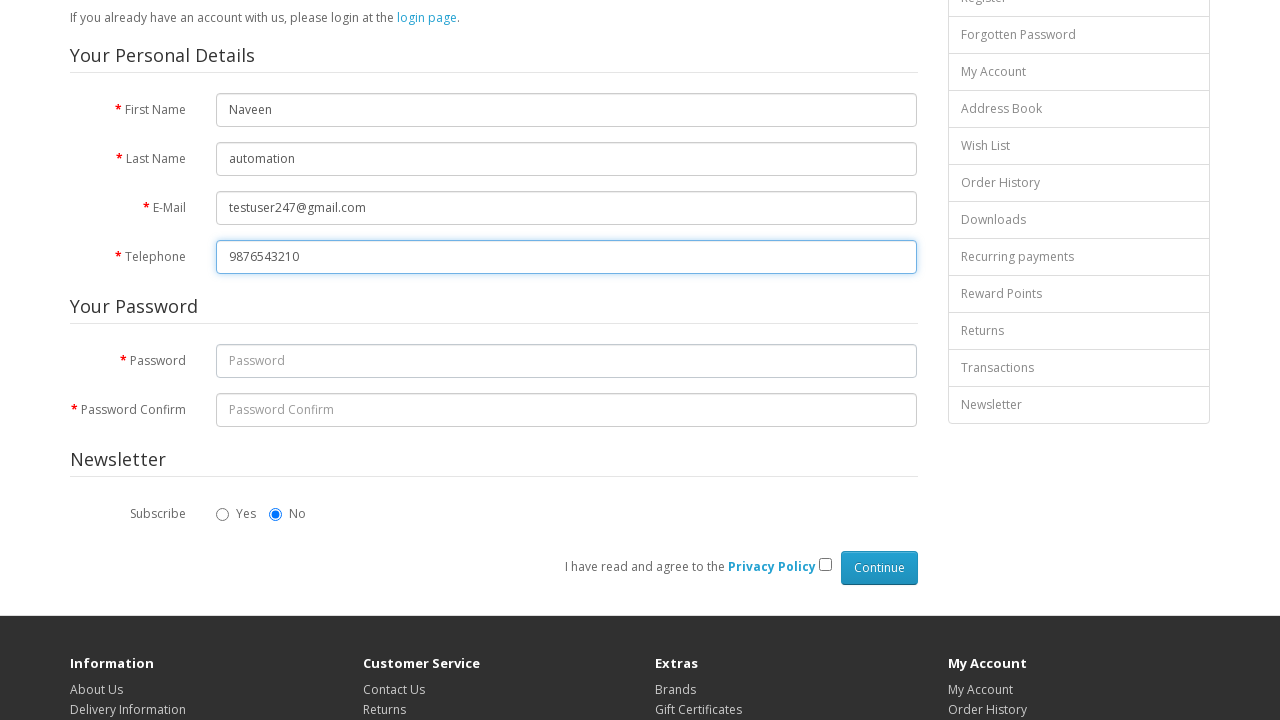

Filled password field with 'TestPass@456'
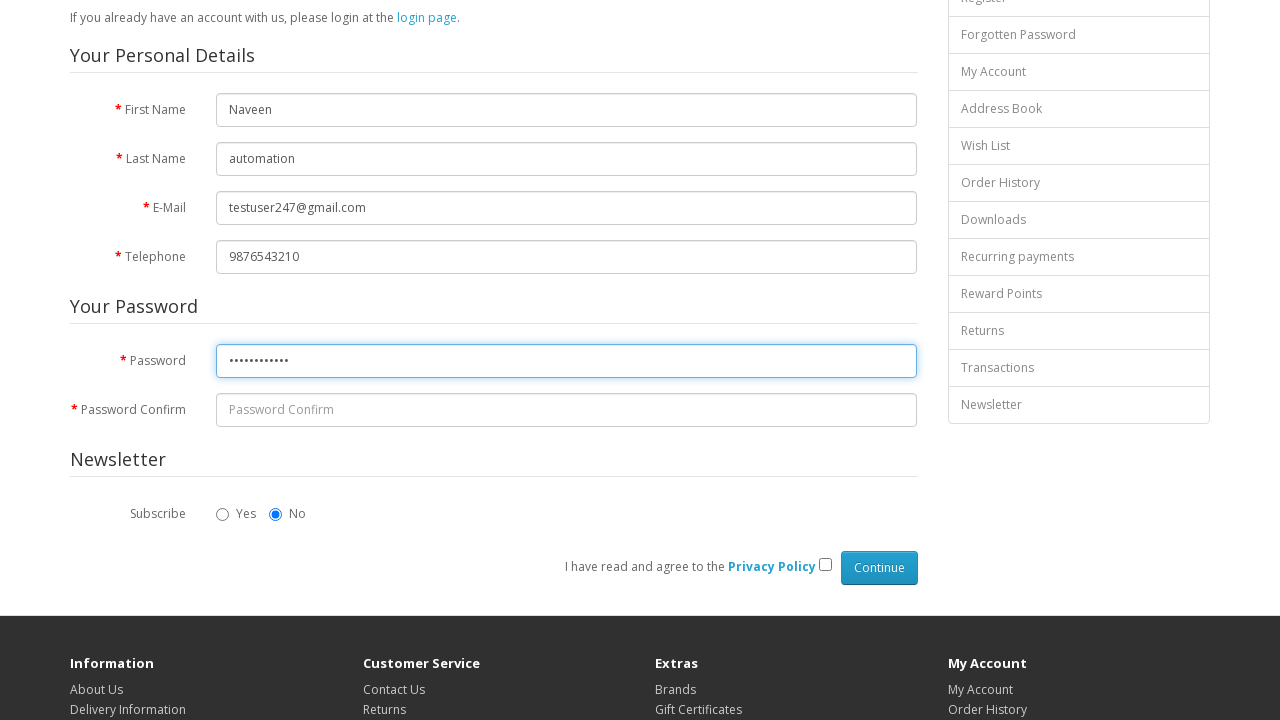

Pressed Tab to navigate to confirm password field
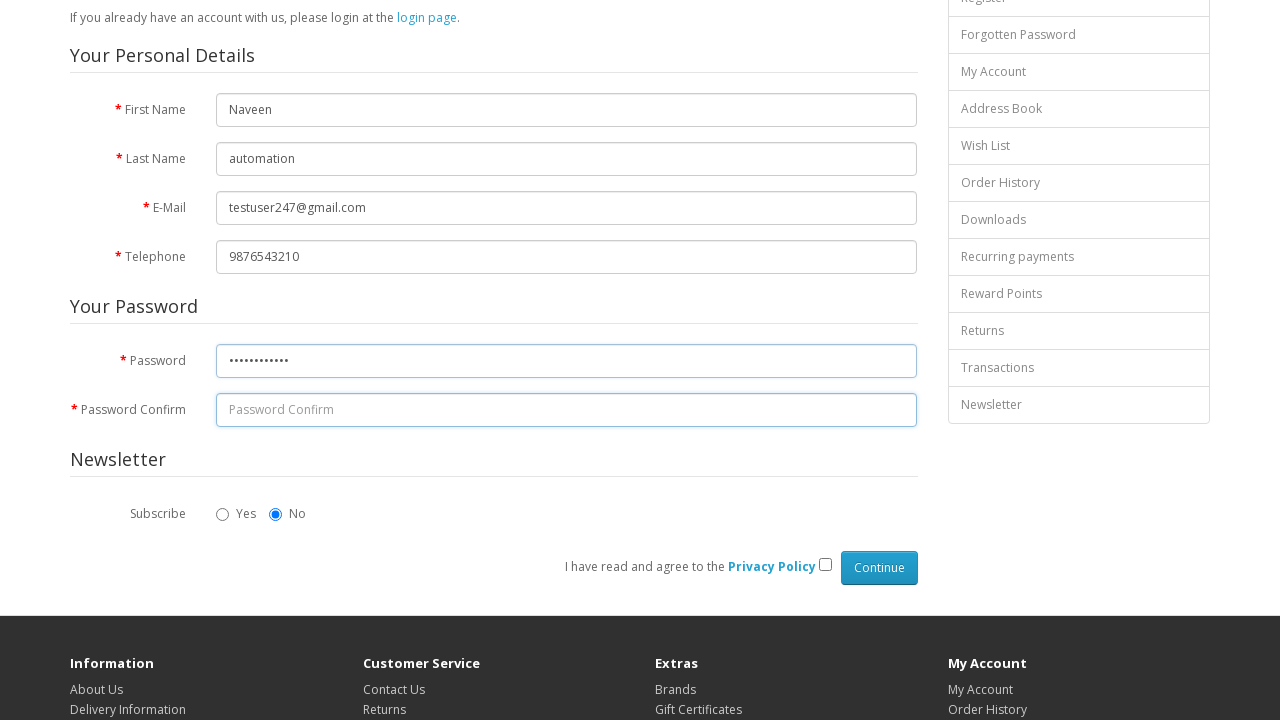

Filled confirm password field with 'TestPass@456'
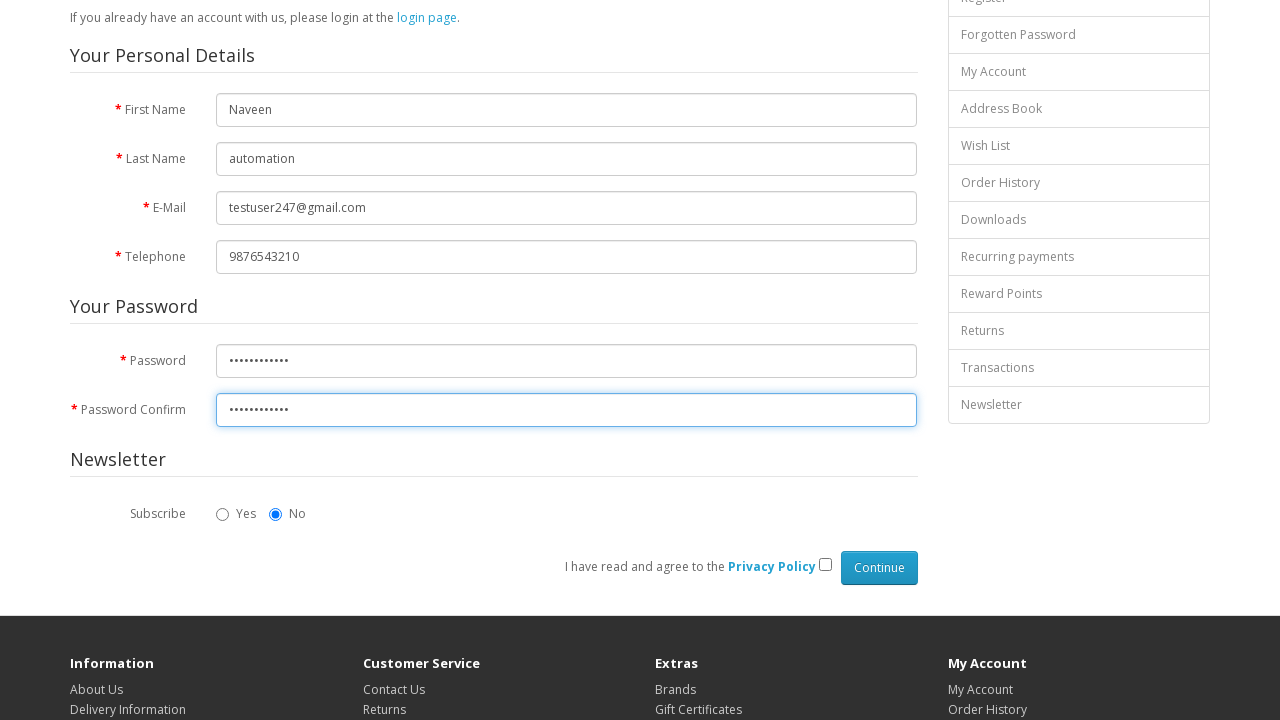

Pressed Tab to navigate through form fields (tab 1 of 3)
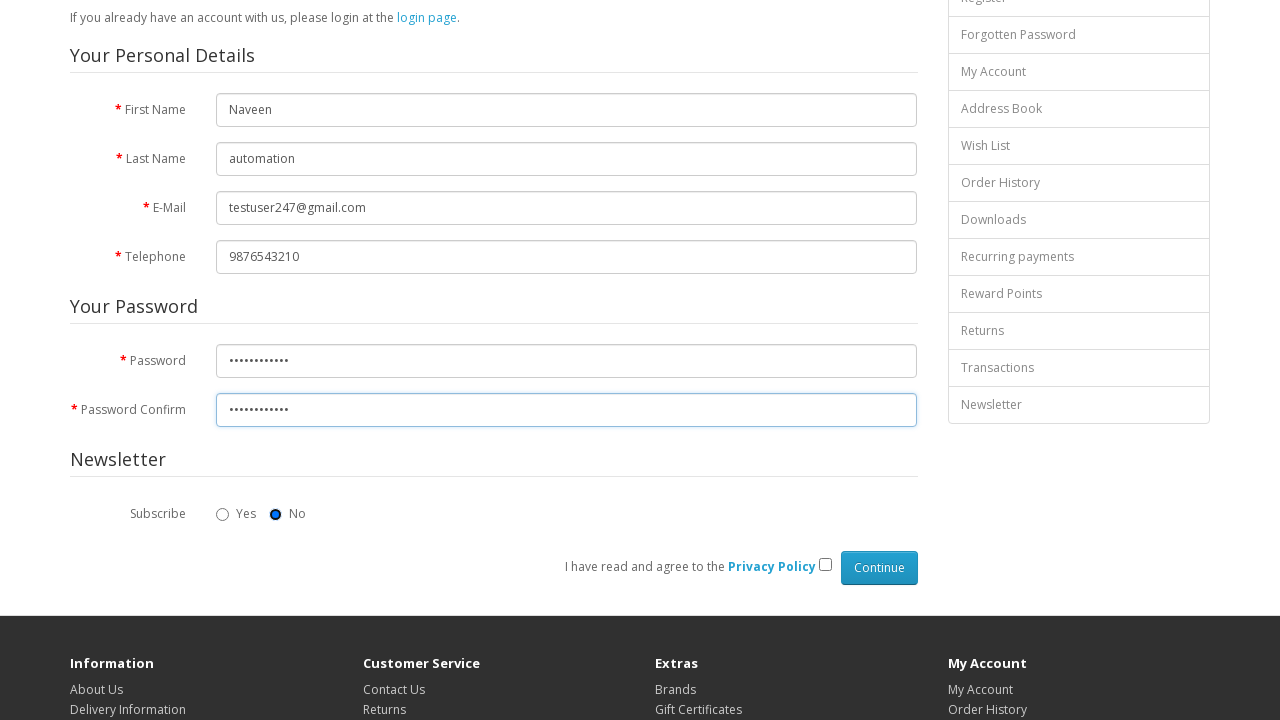

Pressed Tab to navigate through form fields (tab 2 of 3)
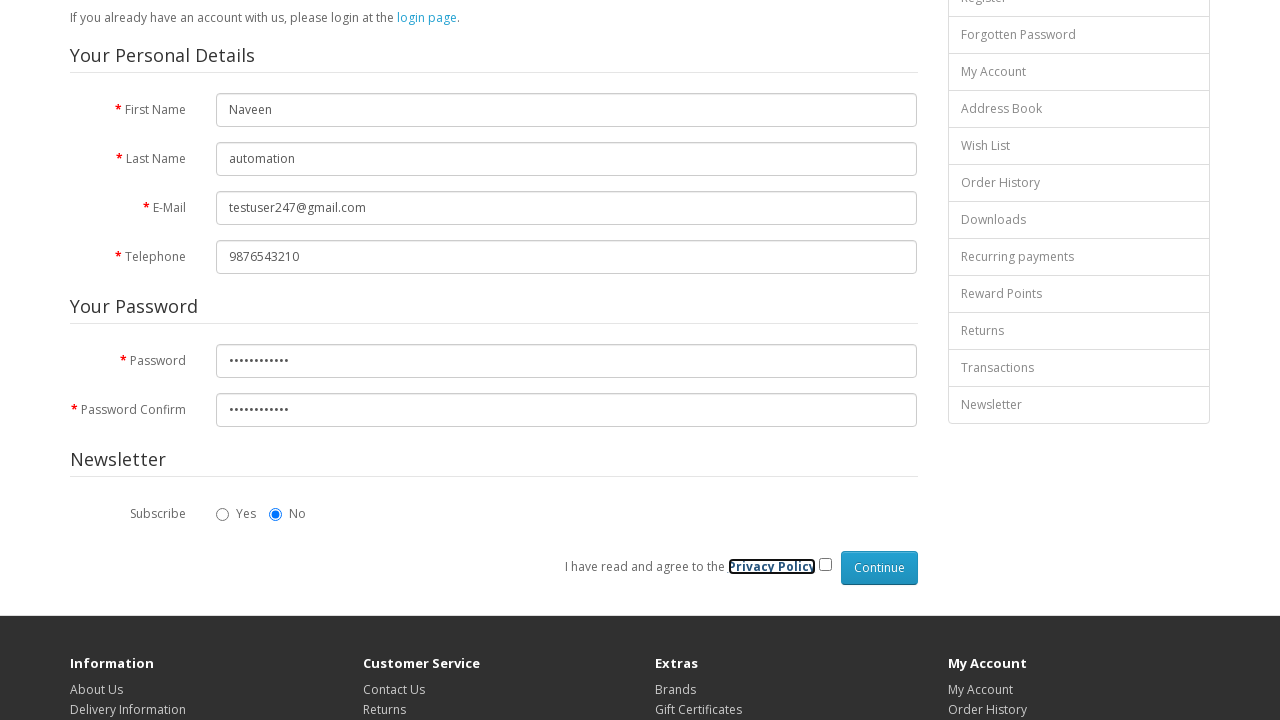

Pressed Tab to navigate through form fields (tab 3 of 3)
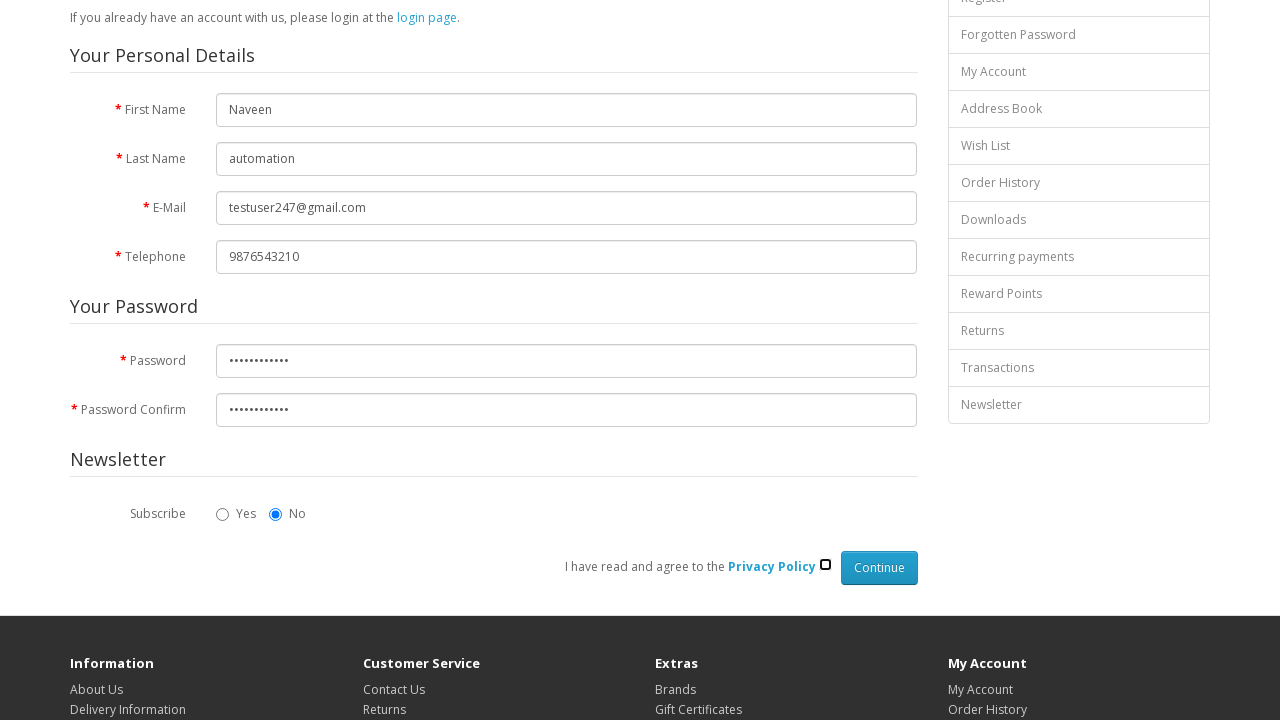

Pressed Space to check the privacy policy checkbox
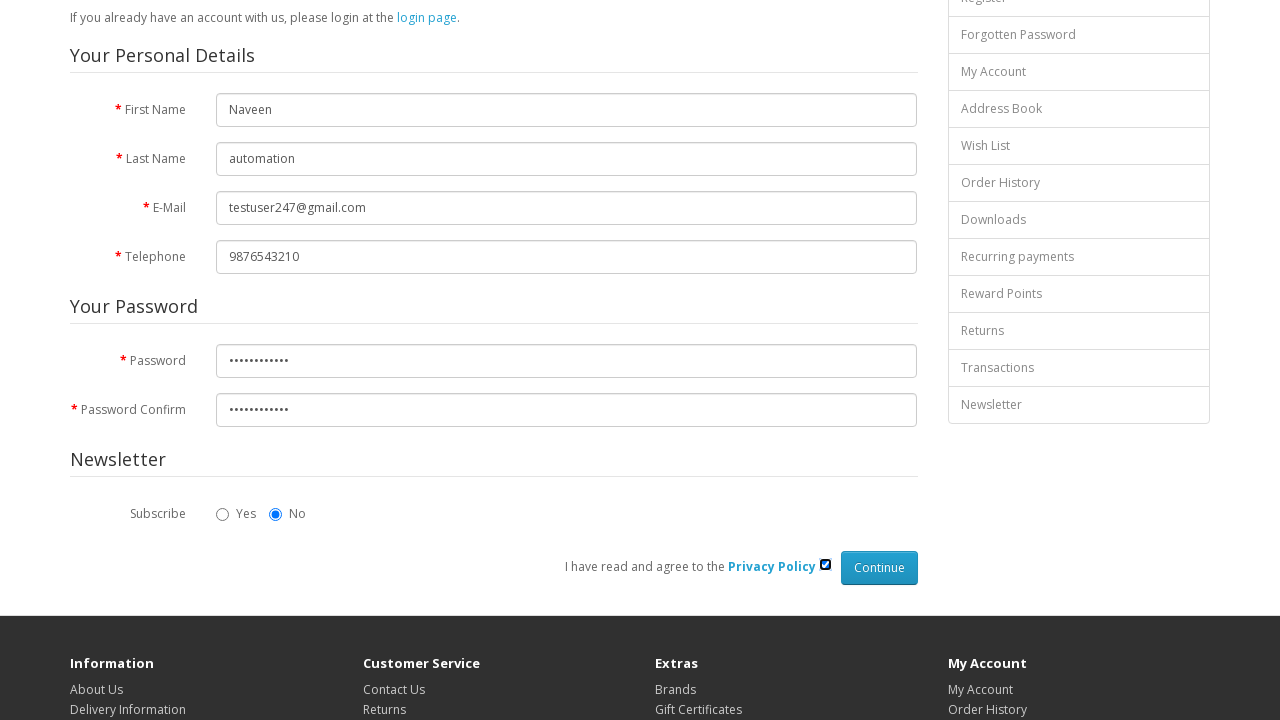

Pressed Tab to navigate to submit button
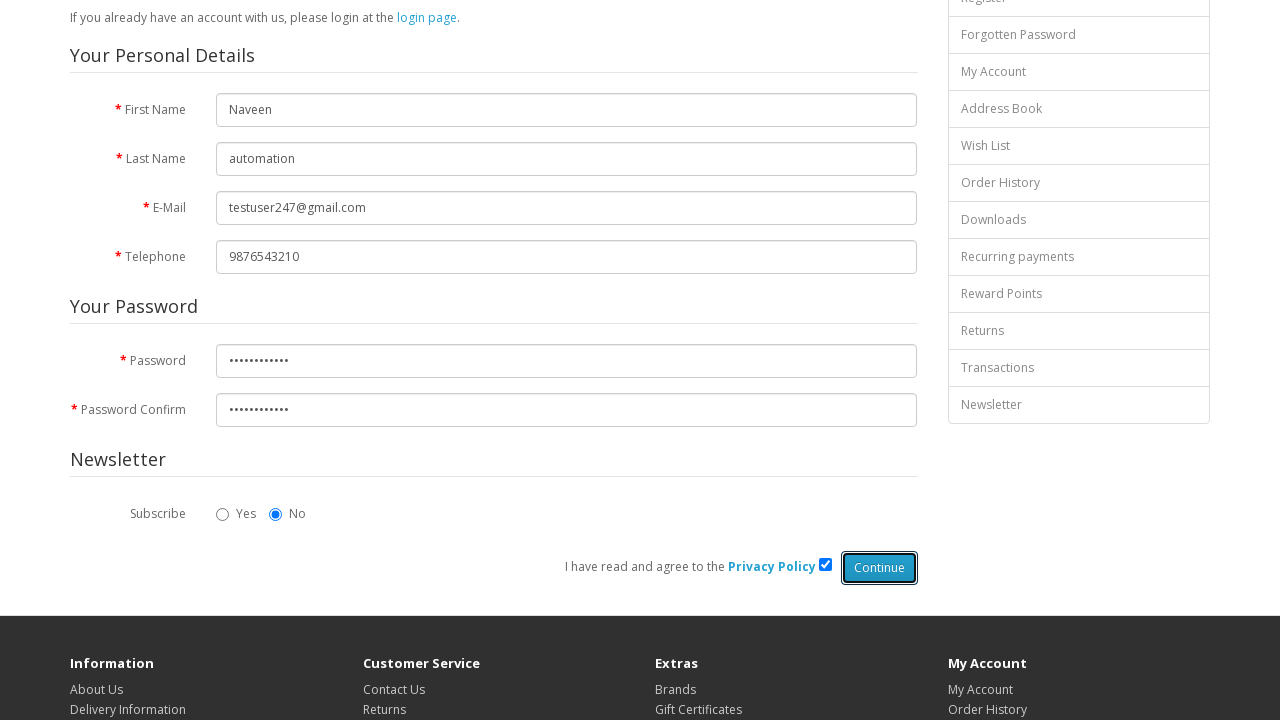

Pressed Enter to submit the registration form
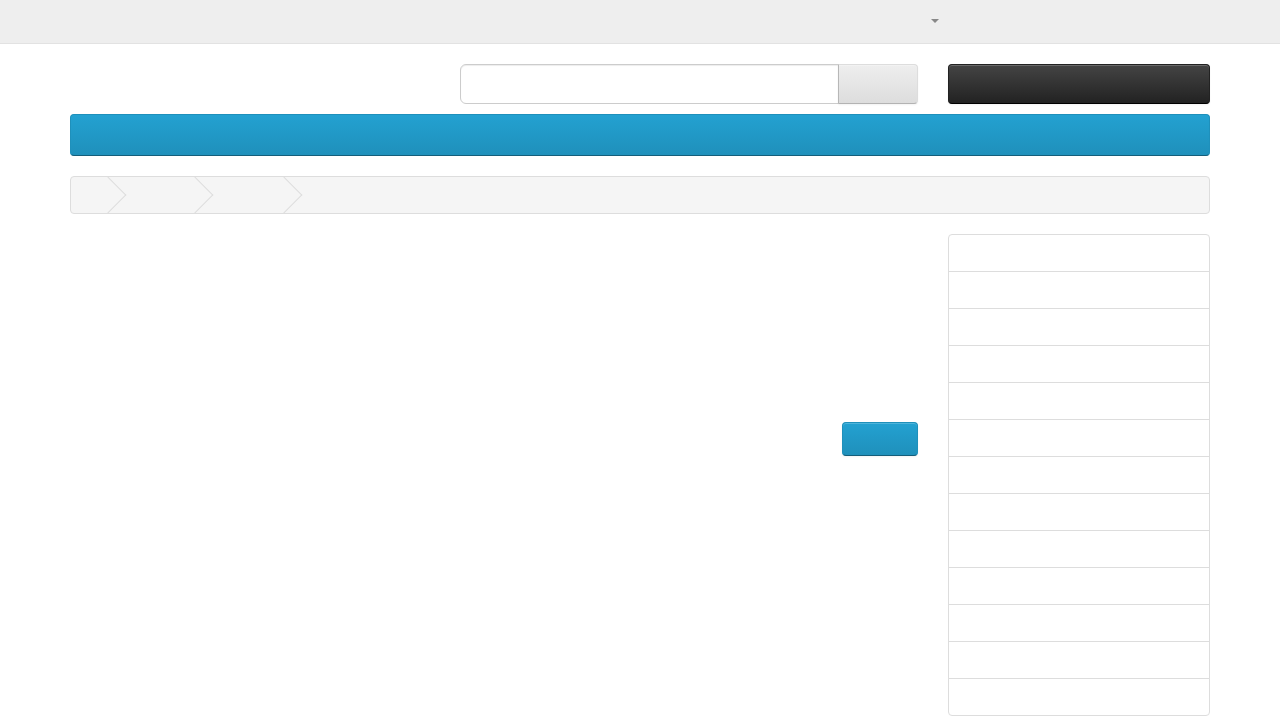

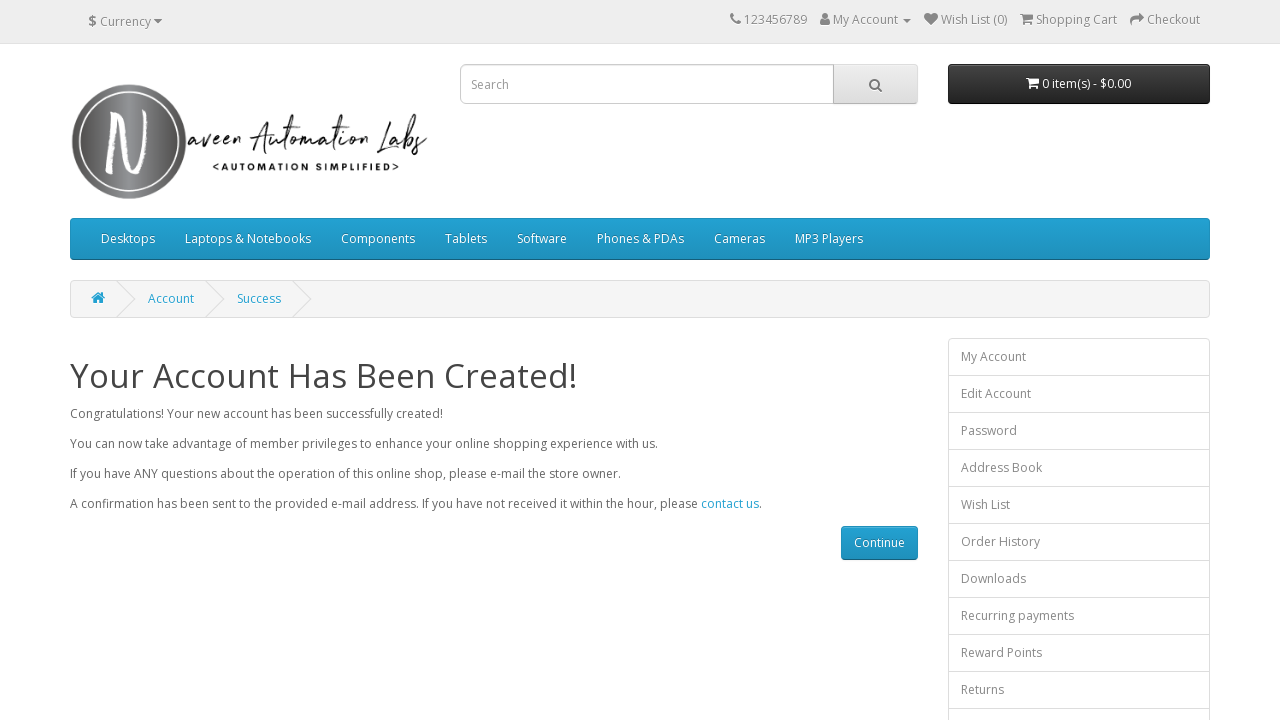